Navigates to wisequarter.com and verifies that the page title contains "Wise Quarter"

Starting URL: https://wisequarter.com

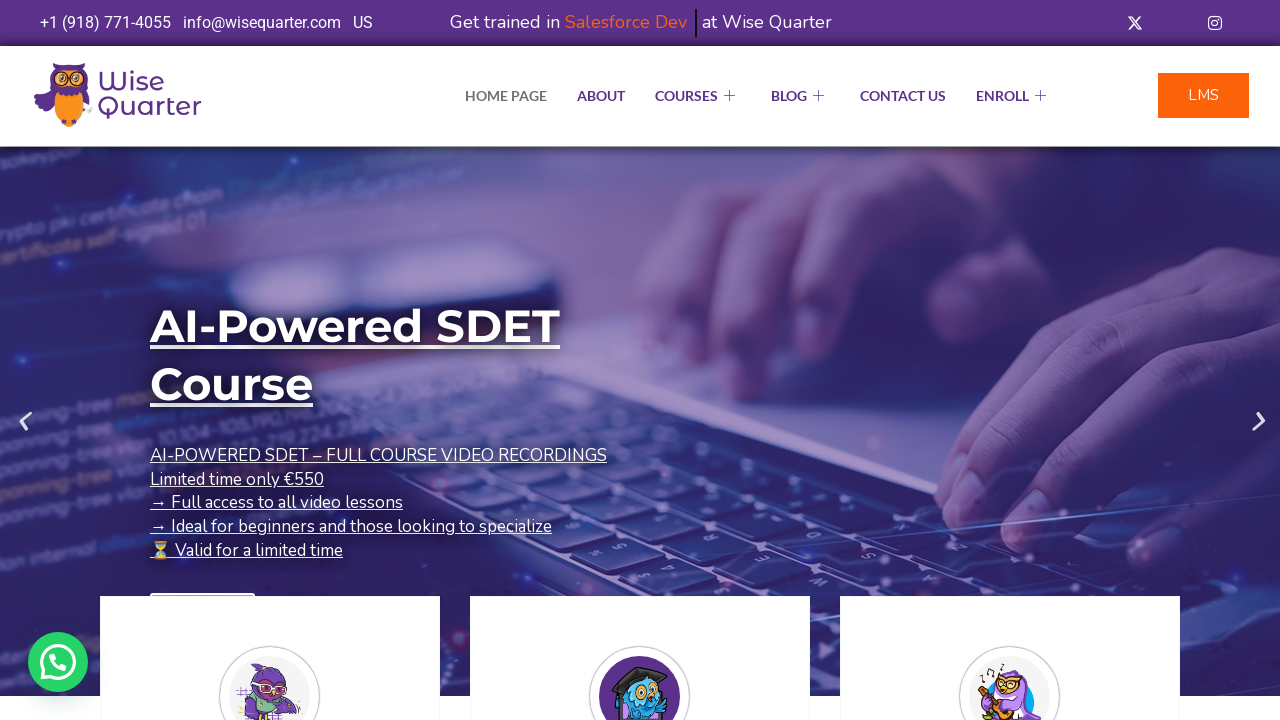

Waited for page to reach domcontentloaded state
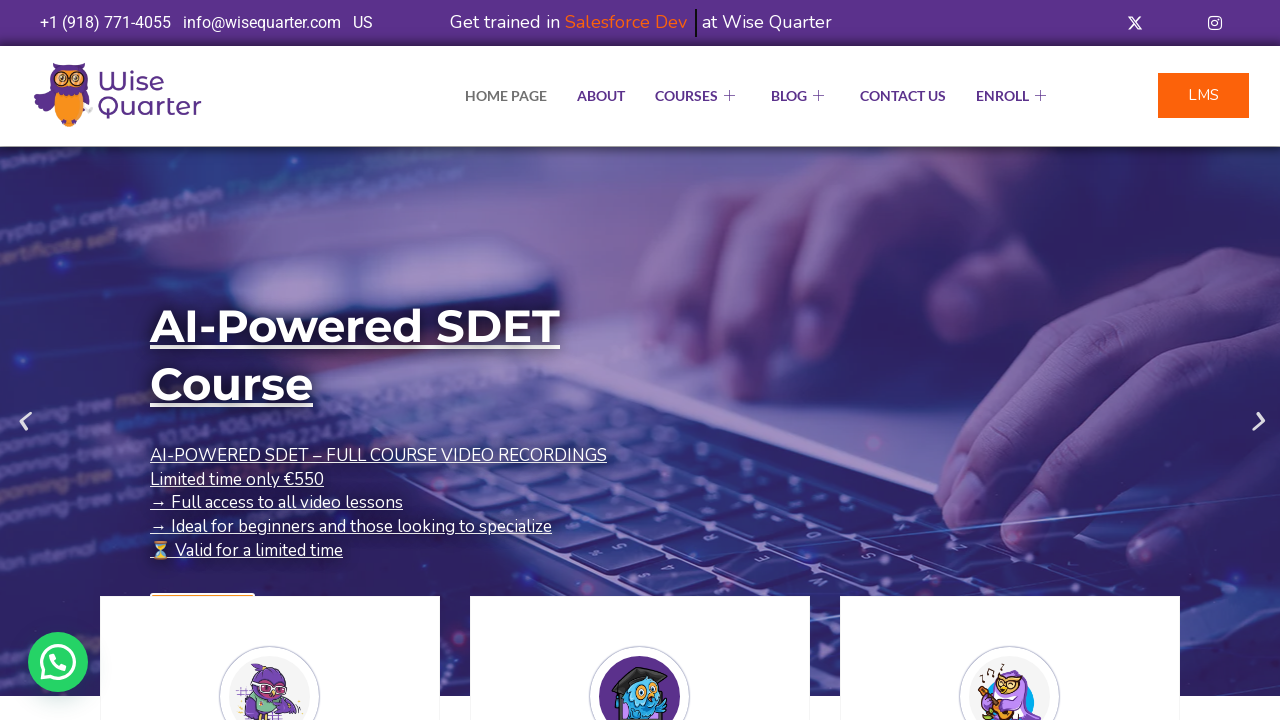

Retrieved page title
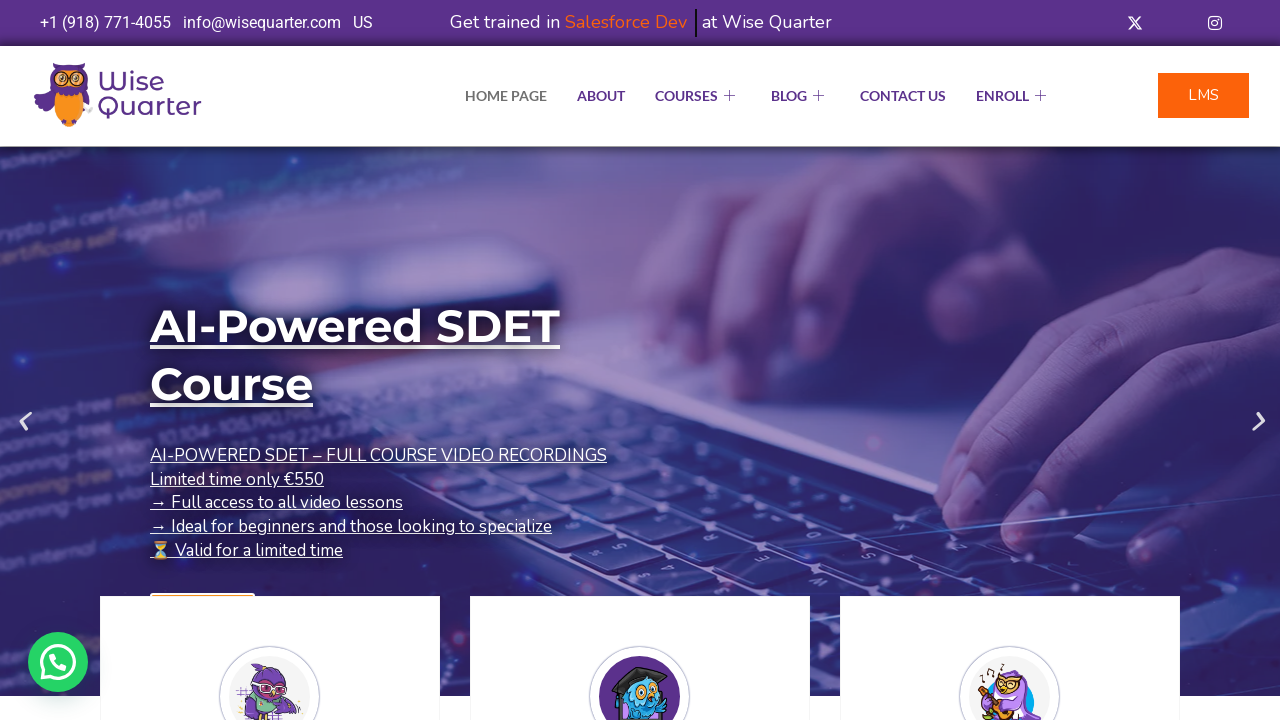

Verified page title contains 'Wise Quarter'
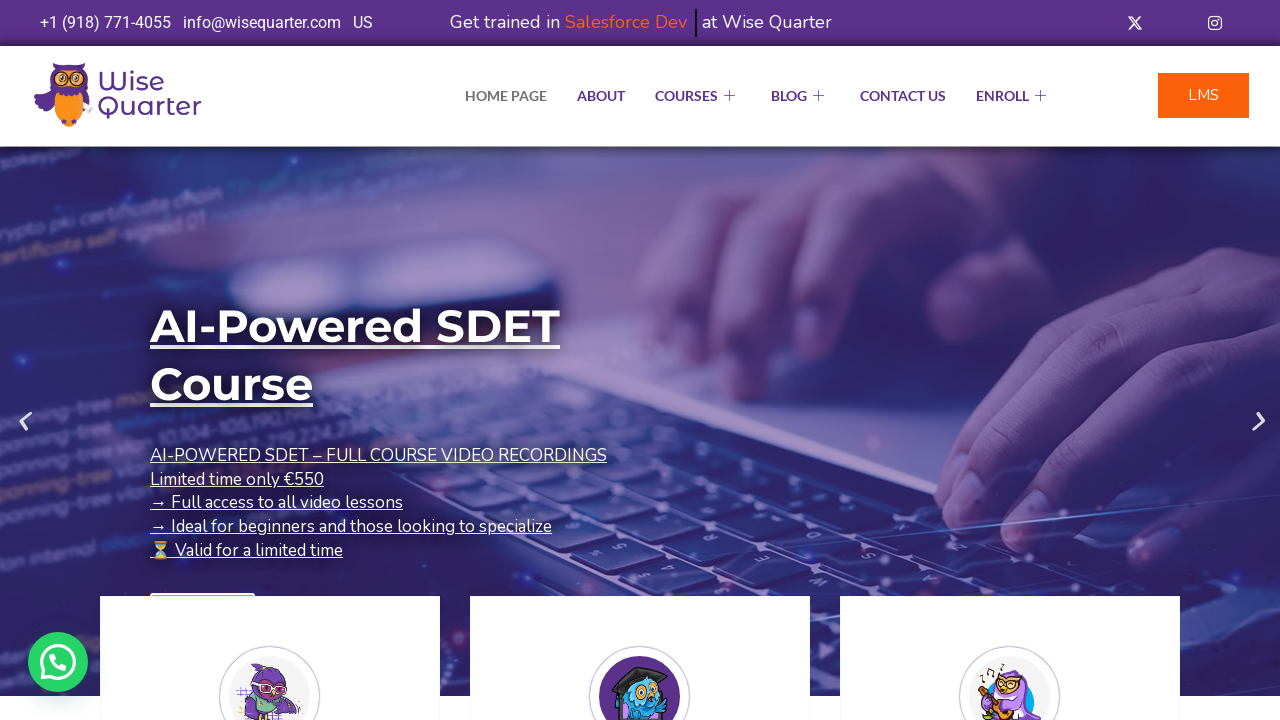

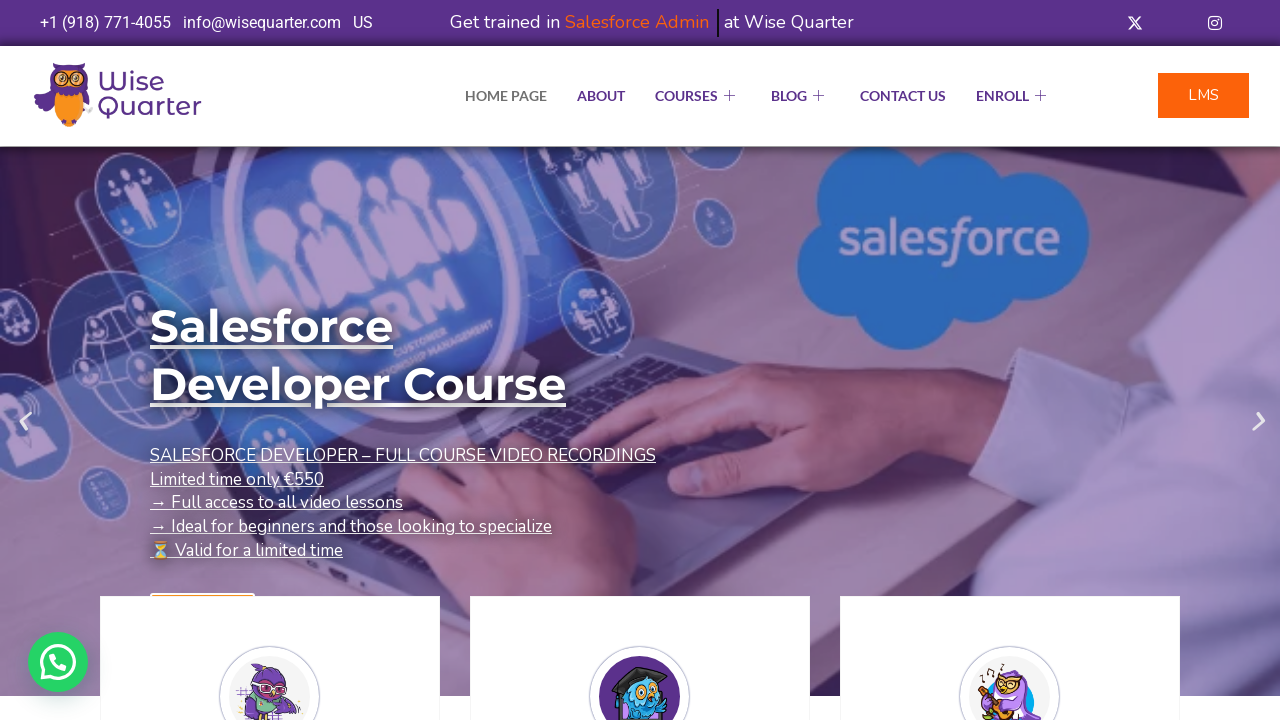